Tests dynamic menu elements by refreshing the page until all 5 menu items appear, demonstrating handling of dynamically appearing/disappearing elements

Starting URL: https://the-internet.herokuapp.com/

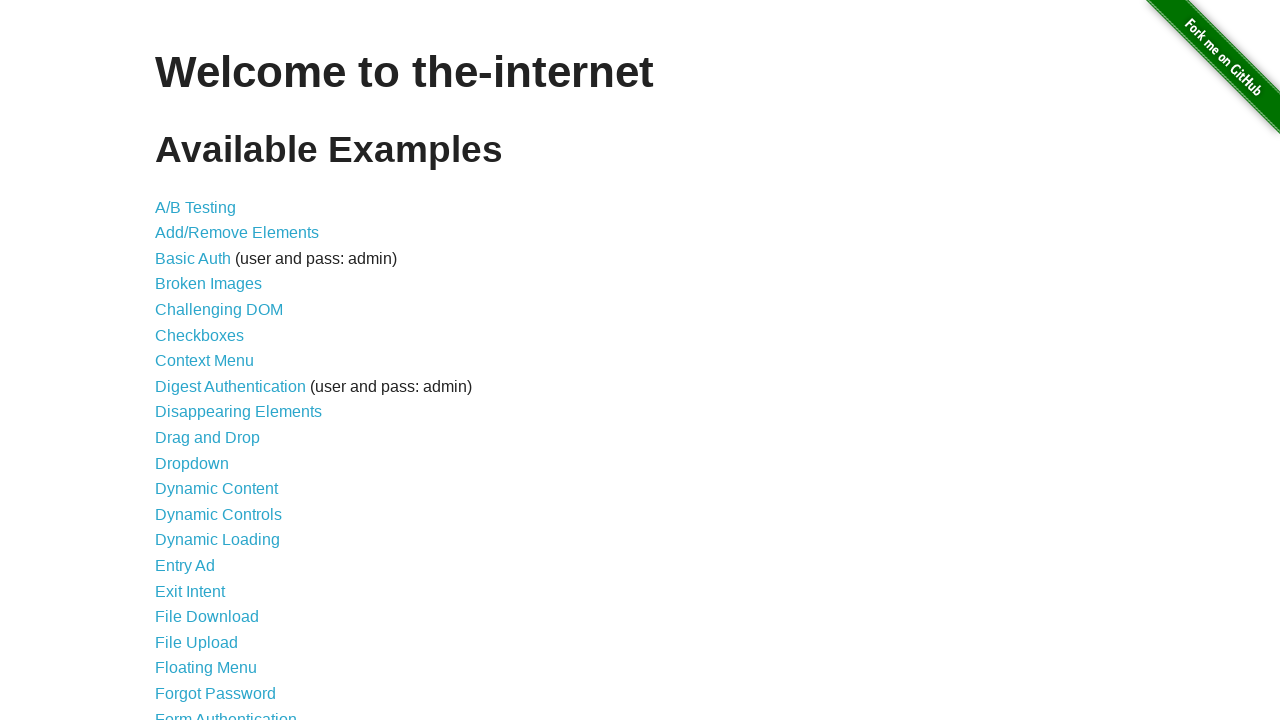

Clicked on 'Disappearing Elements' link at (238, 412) on text=Disappearing Elements
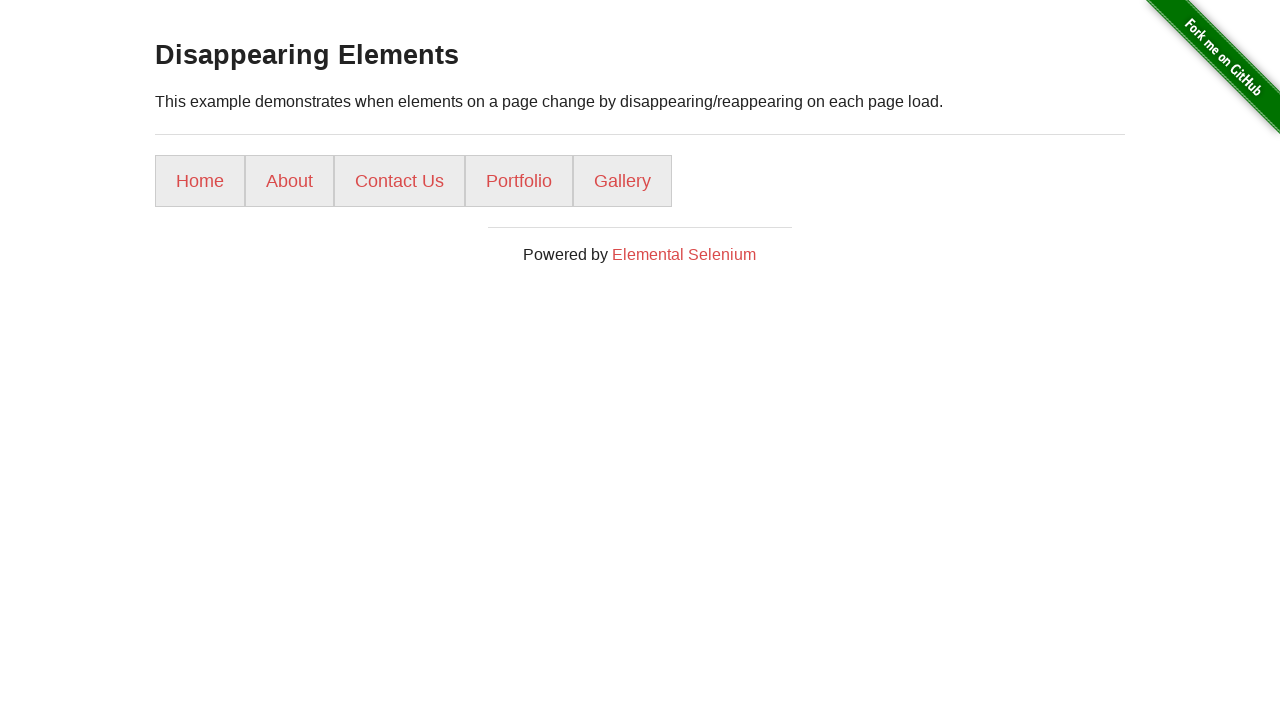

Waited for menu list items to load
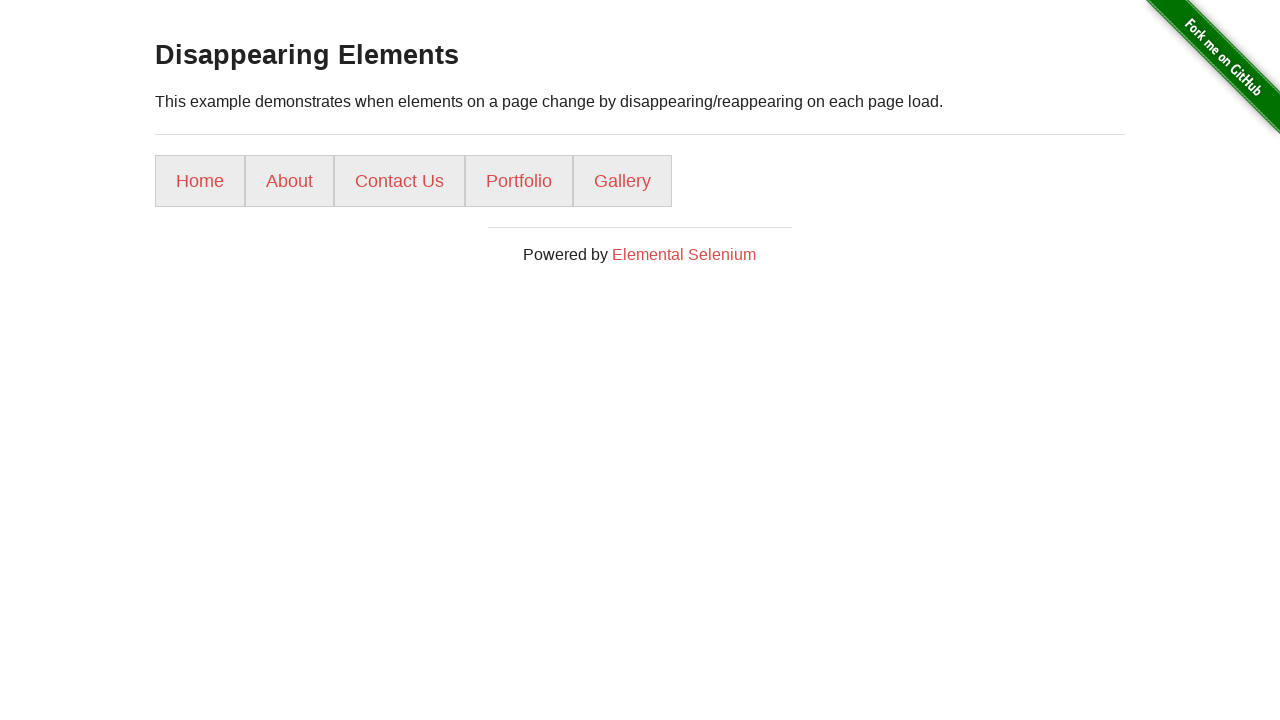

Found menu option: Home
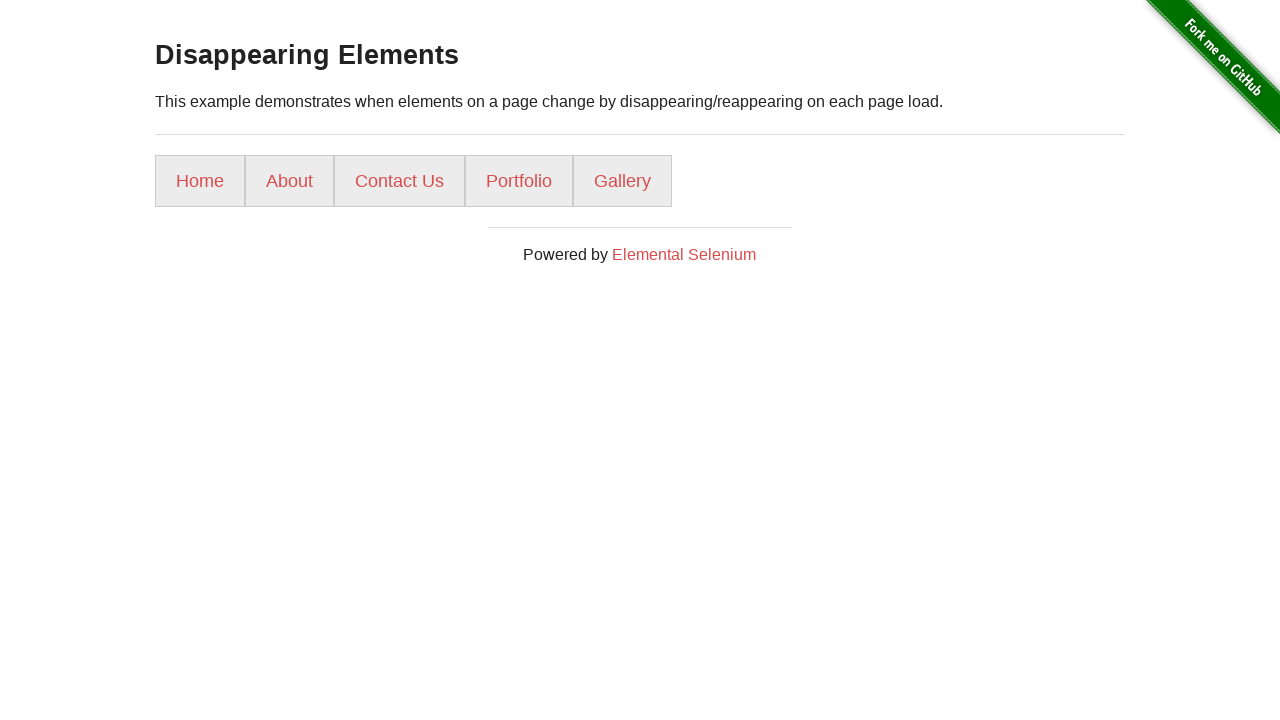

Found menu option: About
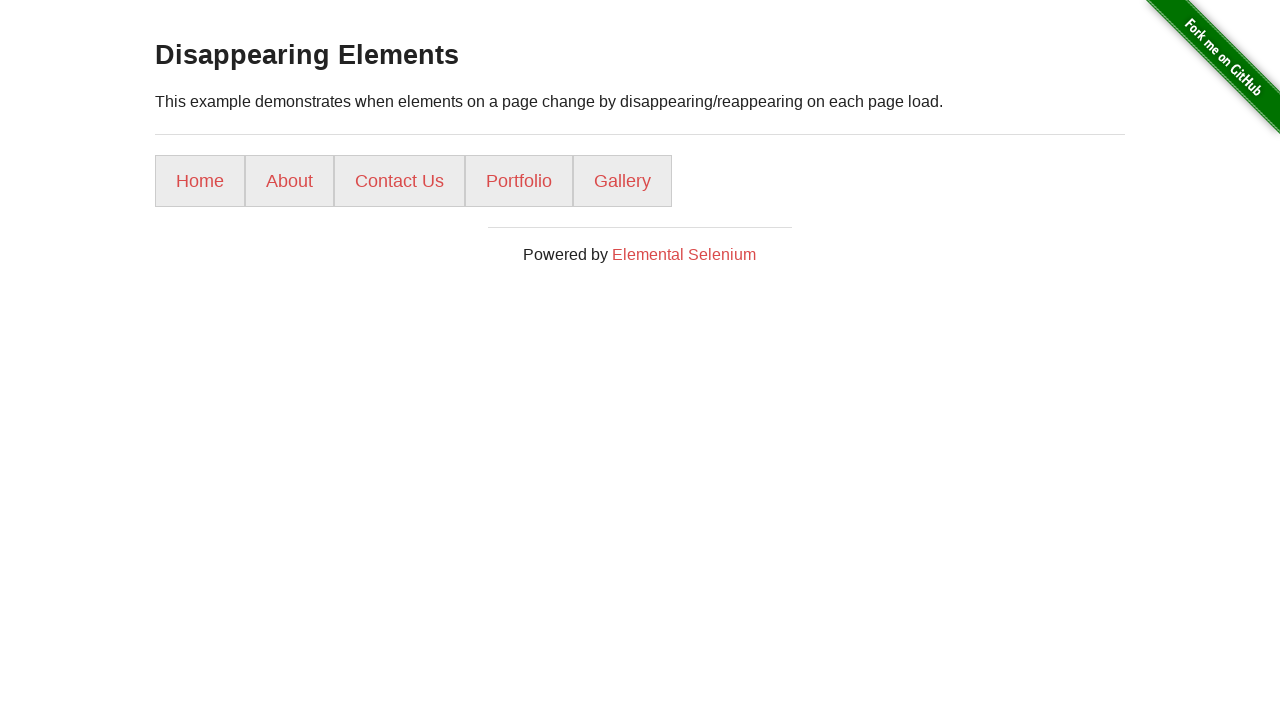

Found menu option: Contact Us
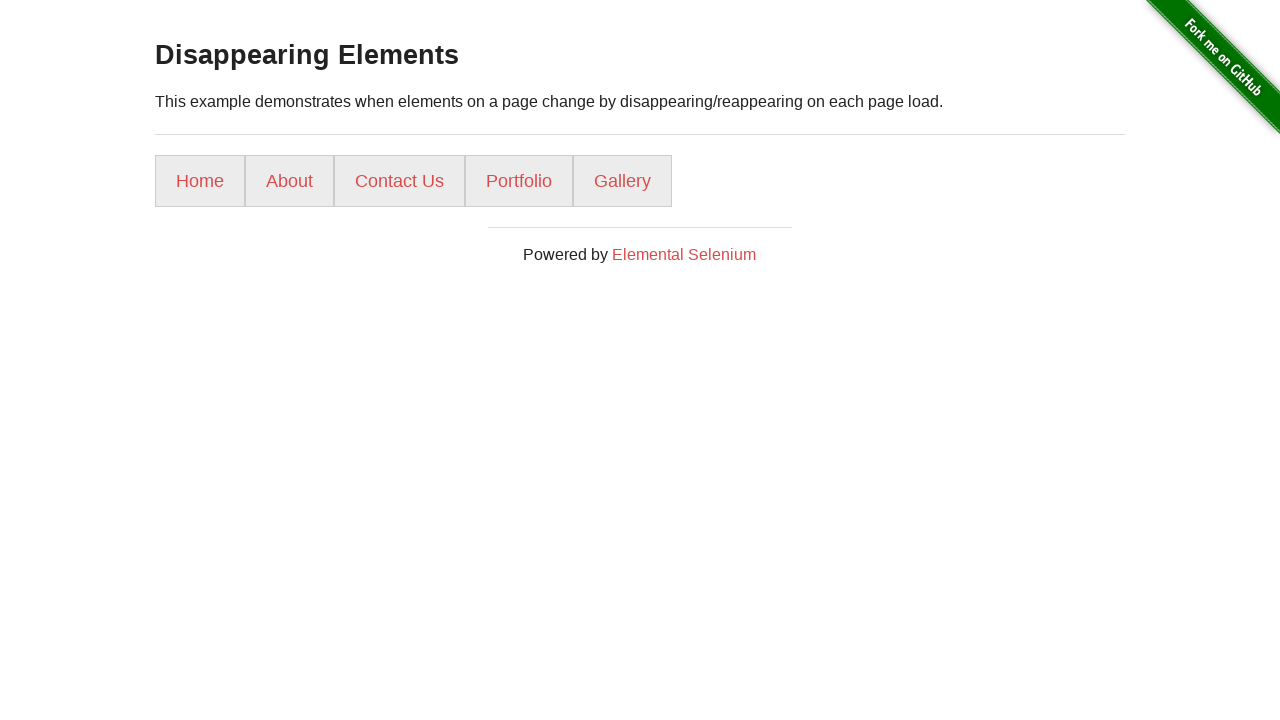

Found menu option: Portfolio
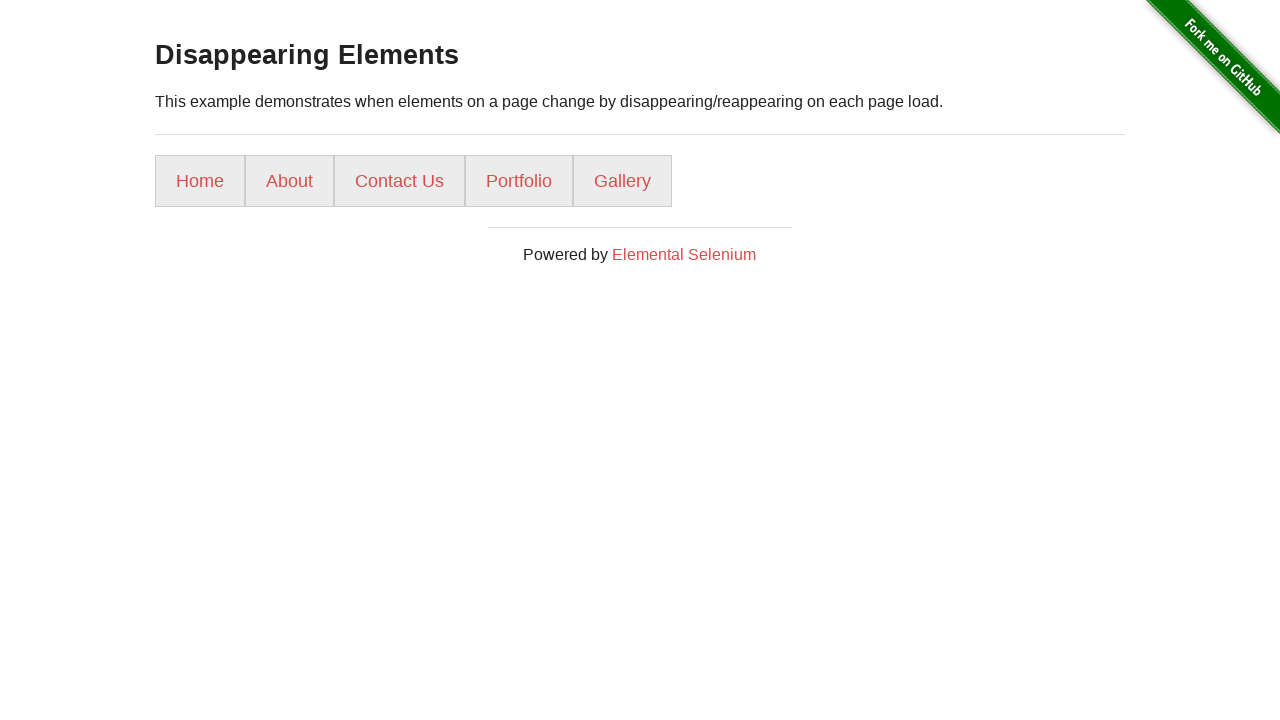

Found menu option: Gallery
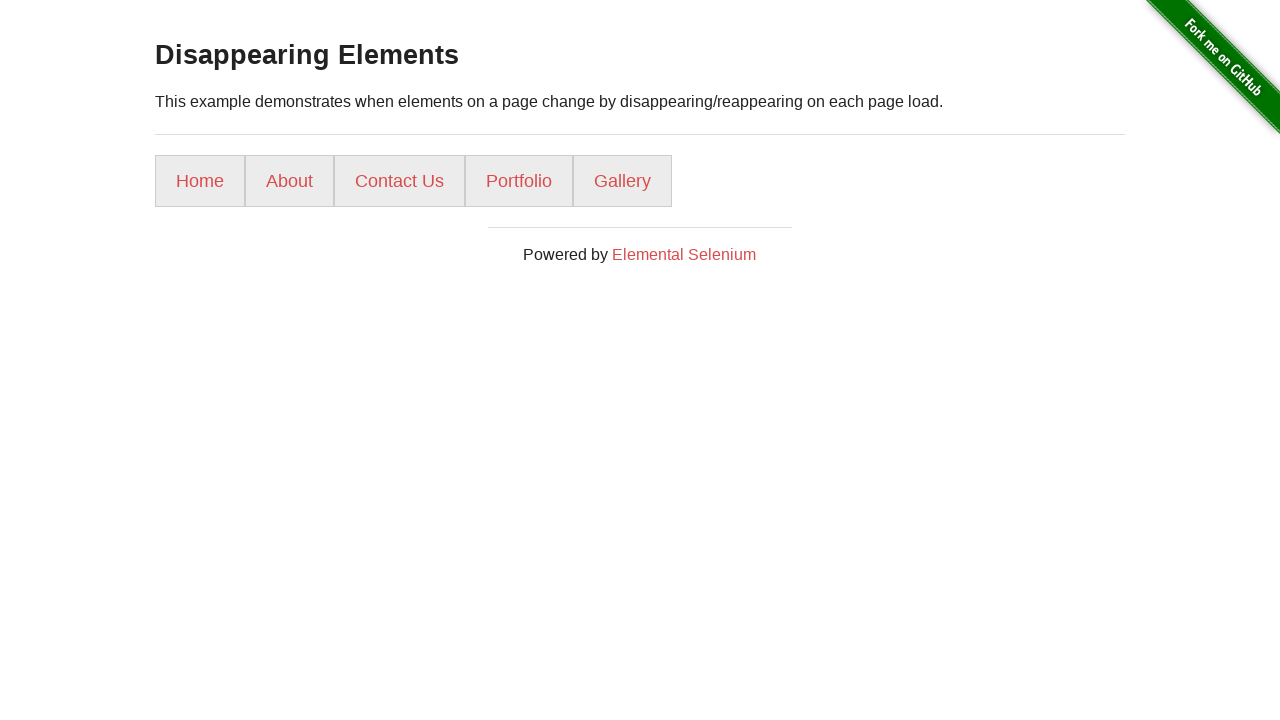

Successfully found all 5 menu items after 1 attempt(s)
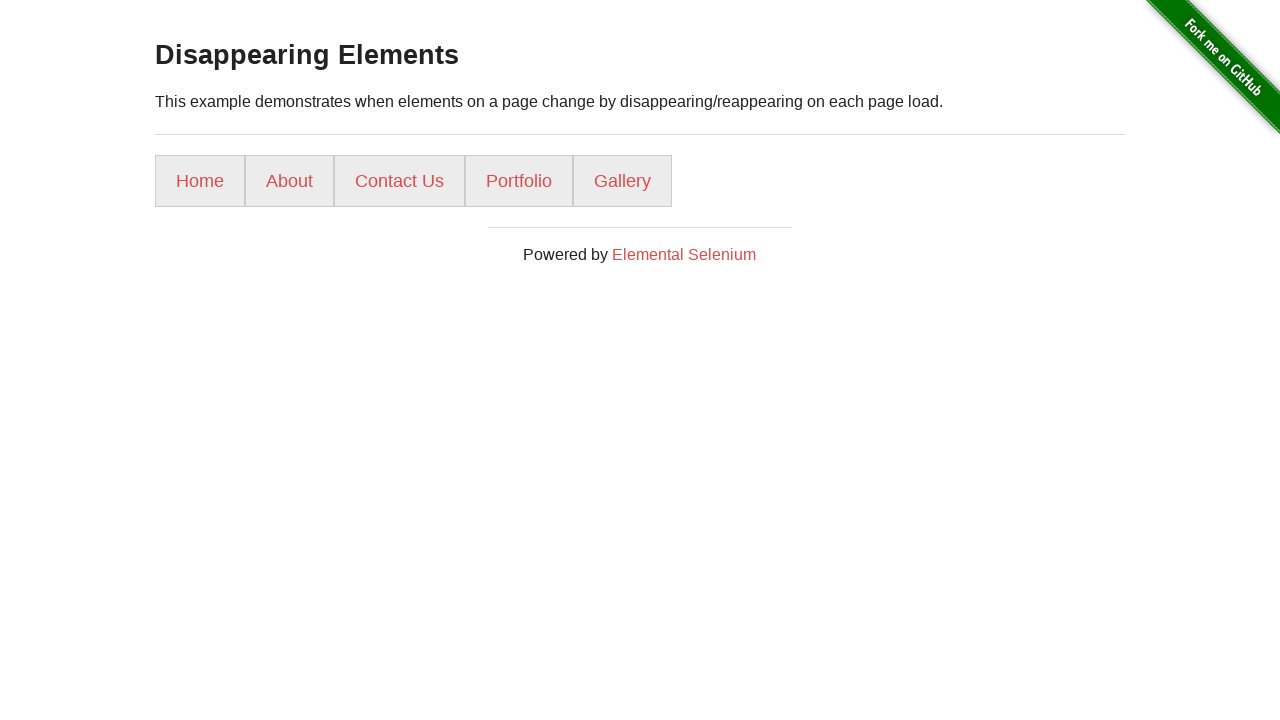

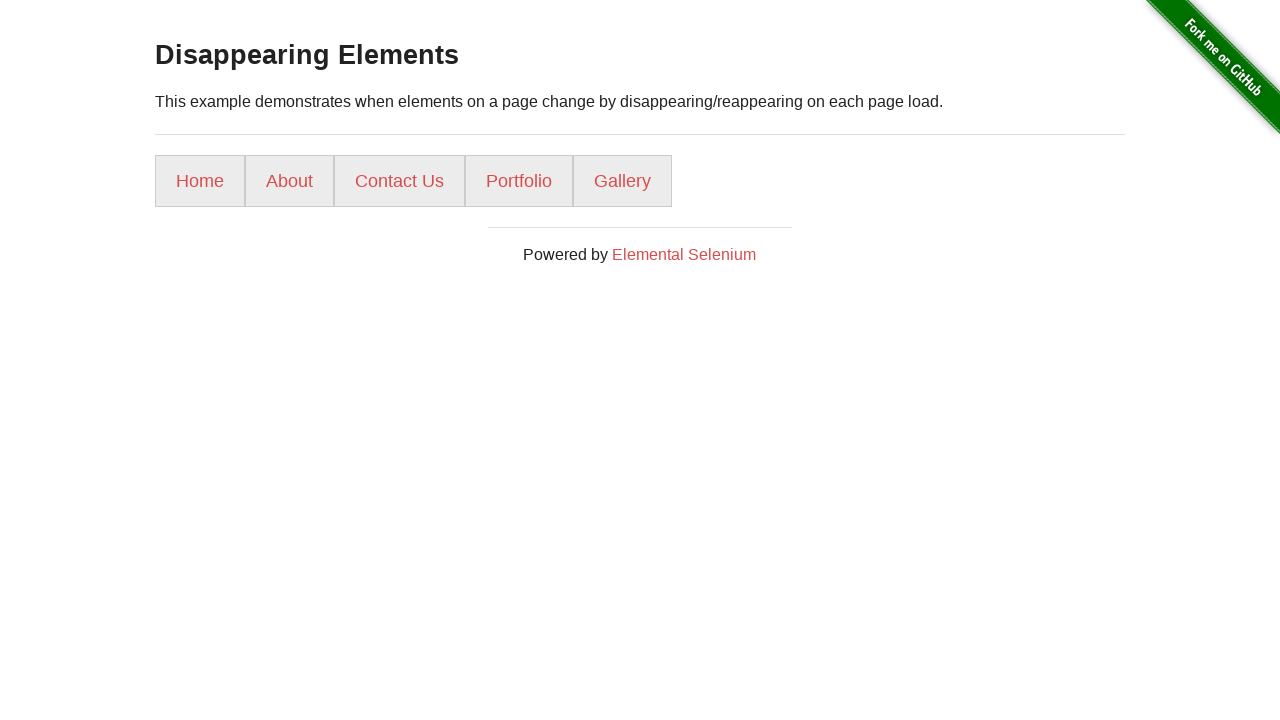